Tests static dropdown selection functionality by selecting options using different methods (by value, by index, and by visible text)

Starting URL: https://rahulshettyacademy.com/dropdownsPractise/

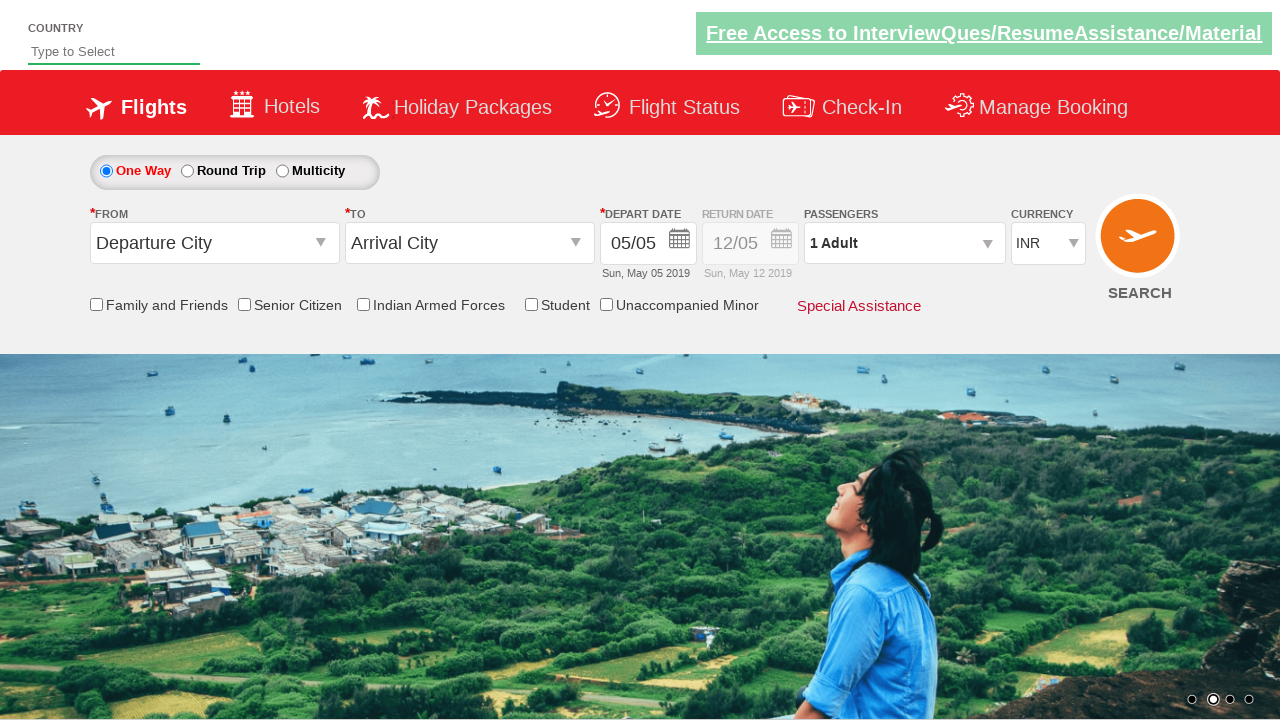

Selected currency dropdown option by value 'AED' on #ctl00_mainContent_DropDownListCurrency
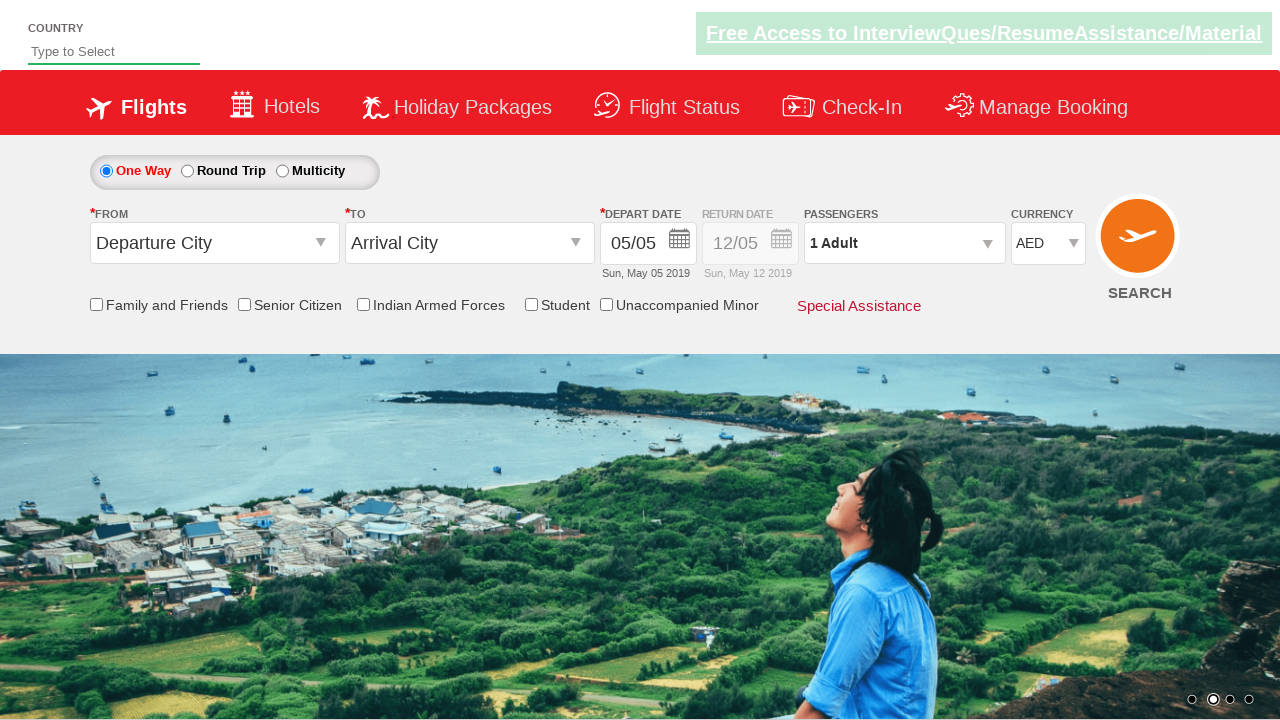

Selected currency dropdown option by index (3rd option) on #ctl00_mainContent_DropDownListCurrency
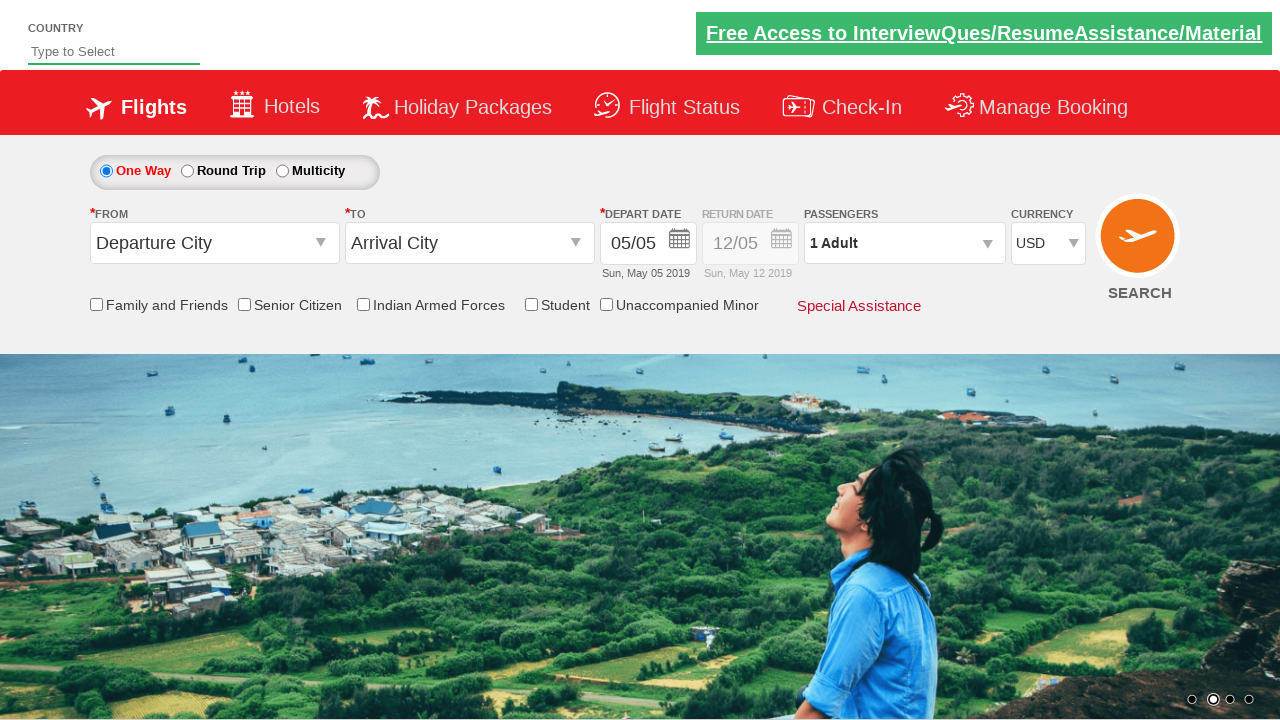

Selected currency dropdown option by visible text 'INR' on #ctl00_mainContent_DropDownListCurrency
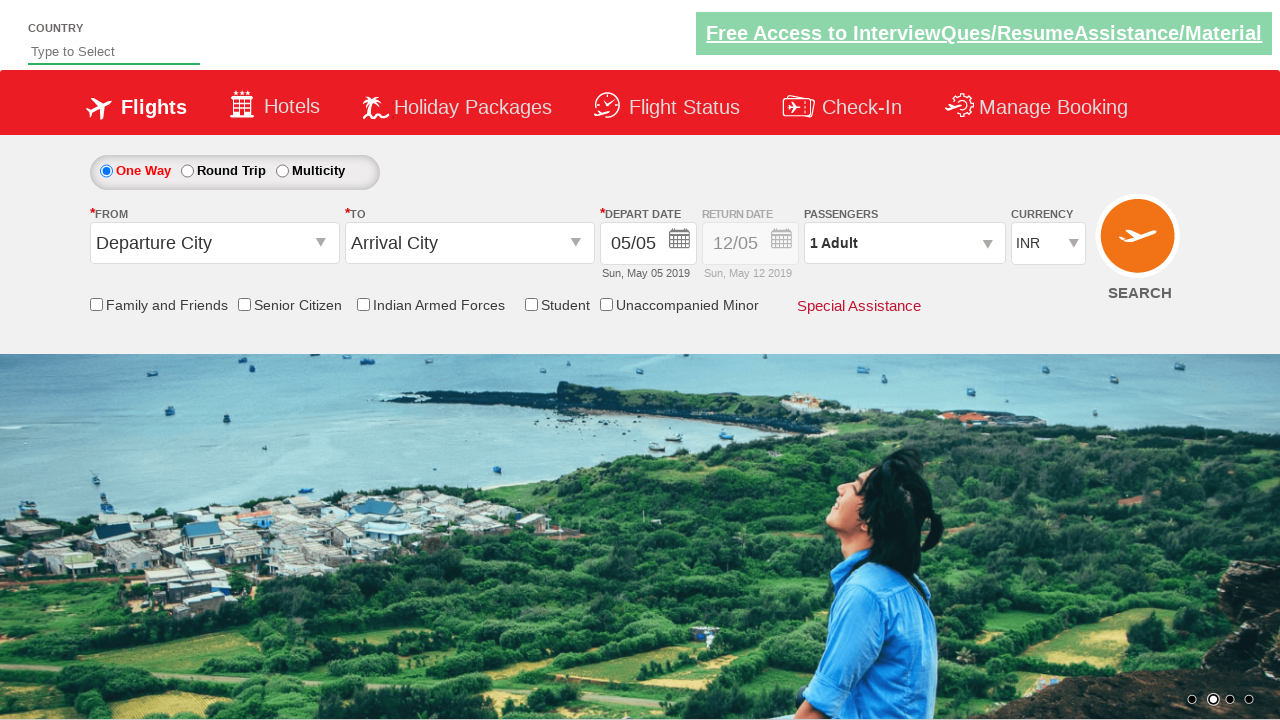

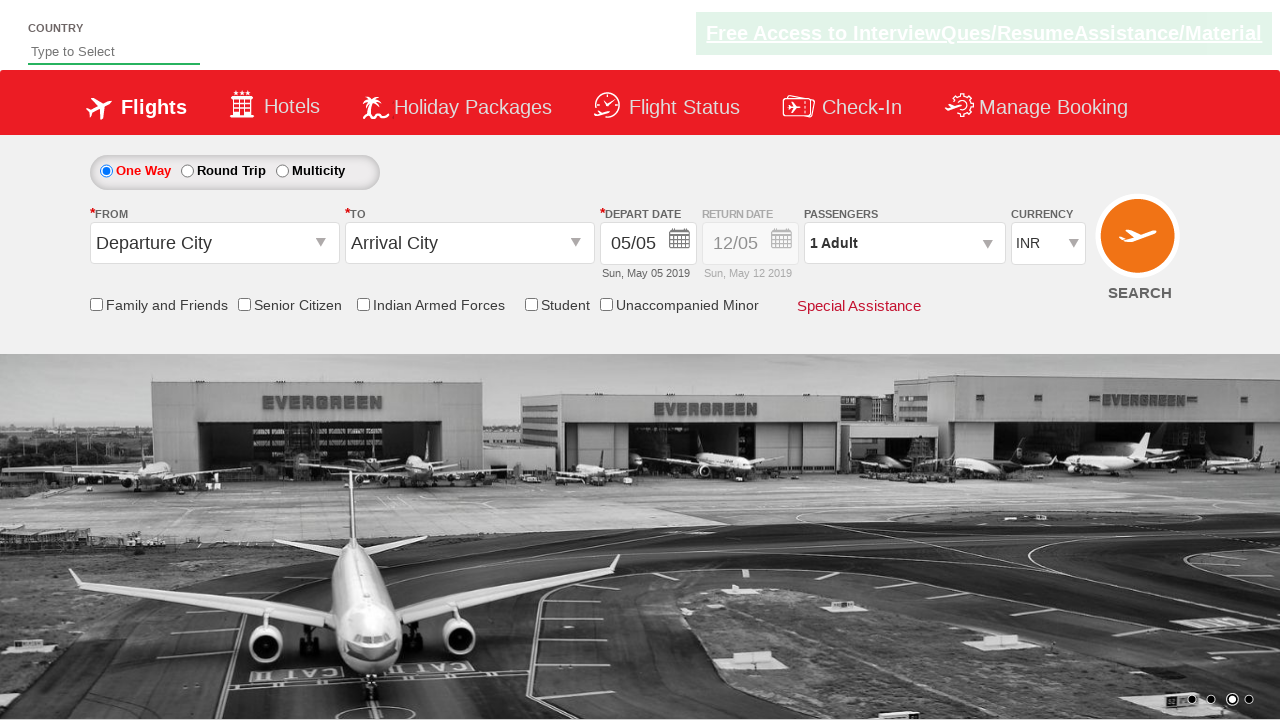